Tests radio button functionality by clicking a randomly selected radio button from a group

Starting URL: https://codenboxautomationlab.com/practice/

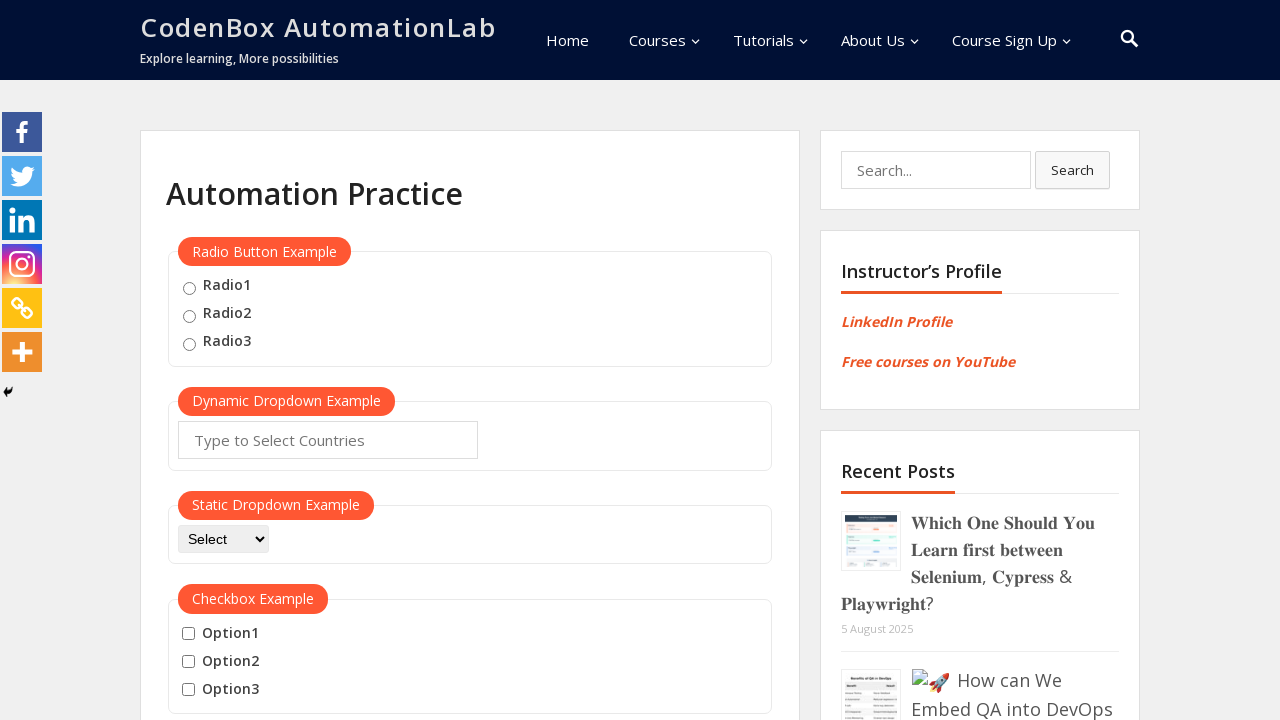

Waited for radio buttons to load on the practice page
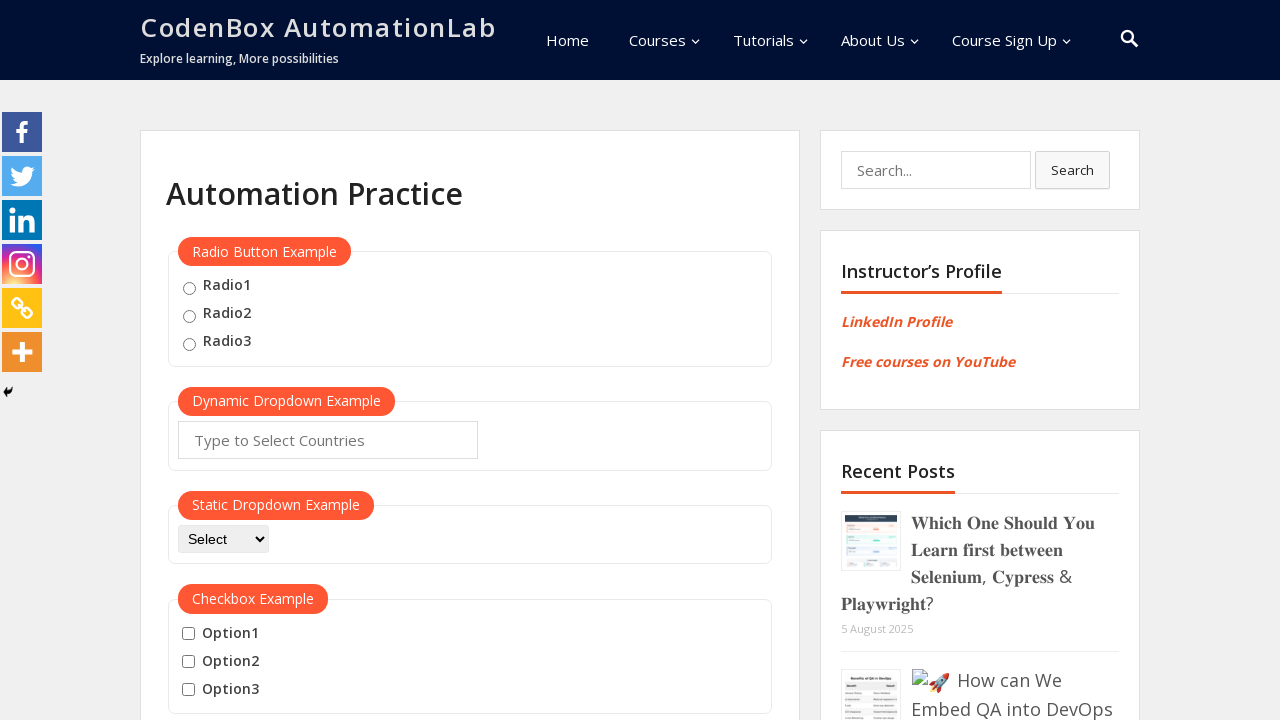

Located all radio button elements
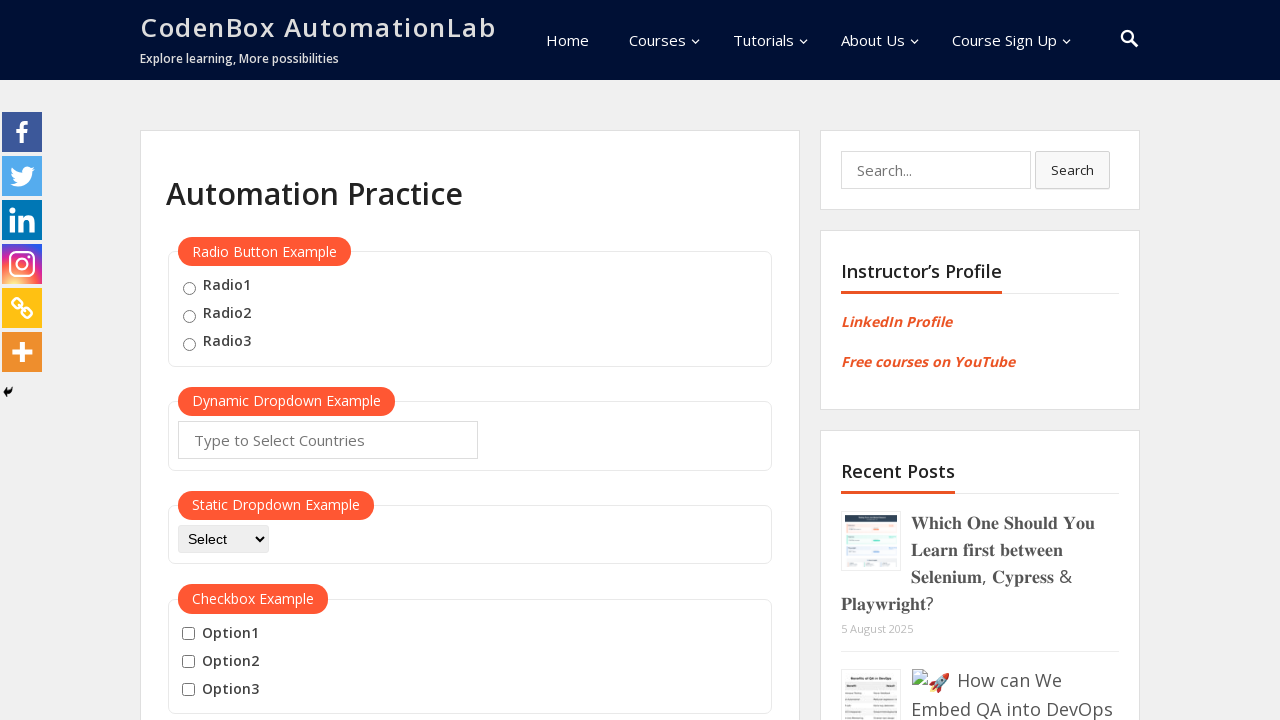

Clicked the second radio button from the group at (189, 316) on .radioButton >> nth=1
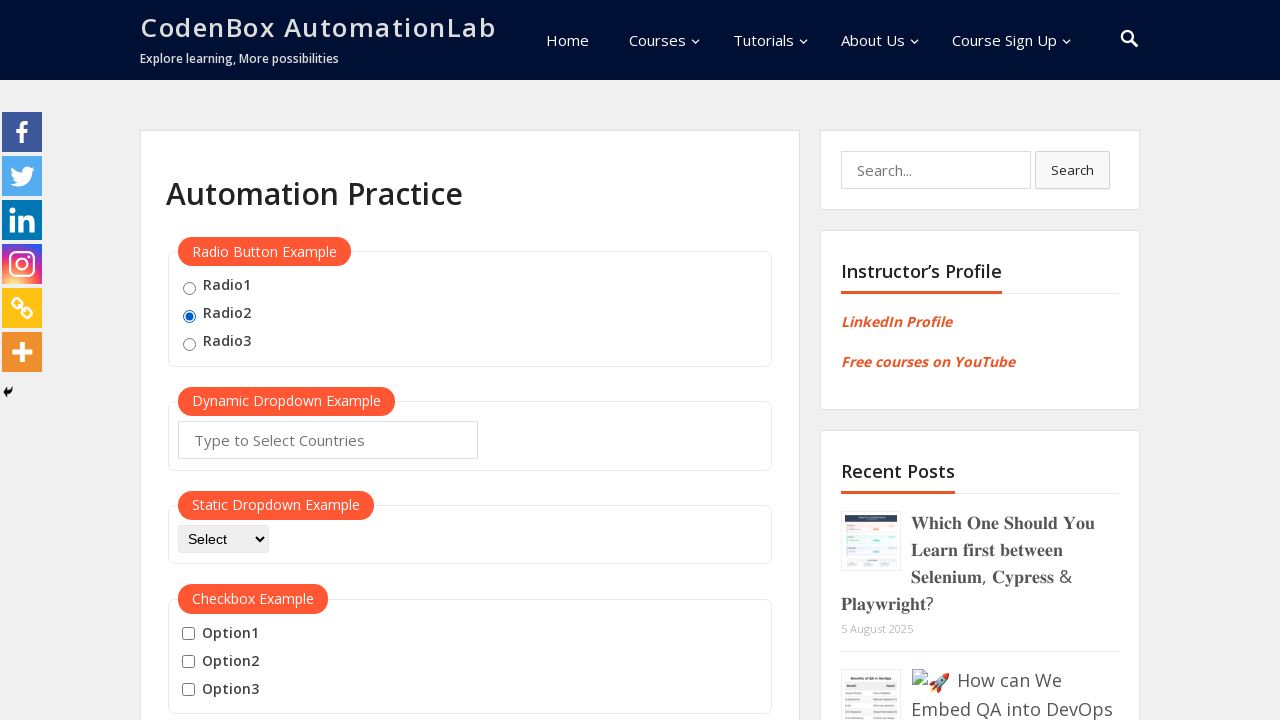

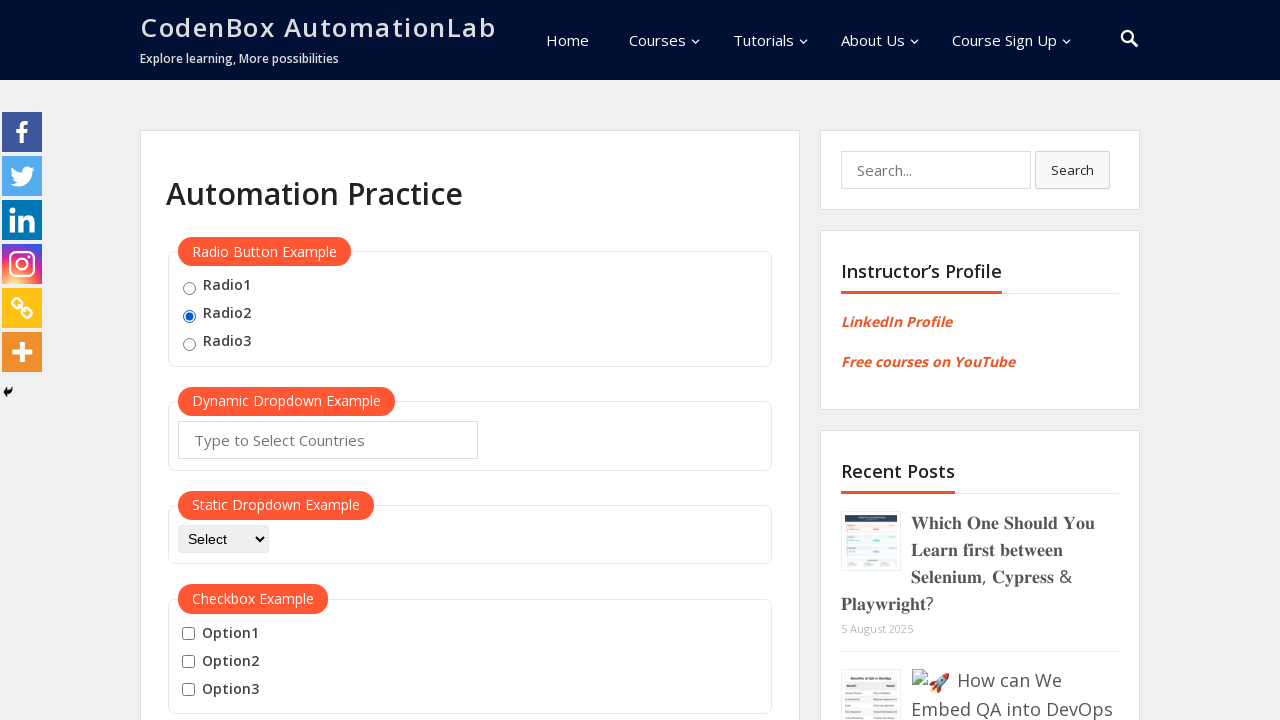